Simple browser test that navigates to the Rameshsoft website and verifies the page loads successfully.

Starting URL: https://rameshsoft.com

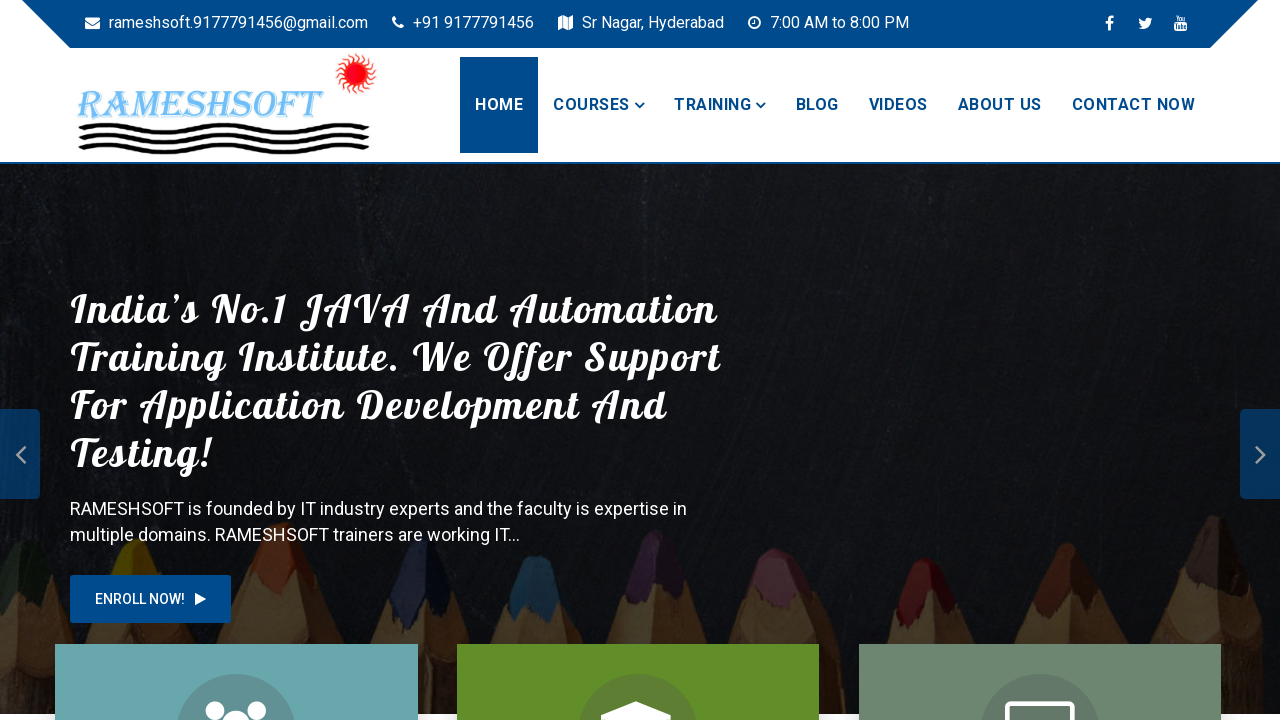

Waited for page to reach domcontentloaded state
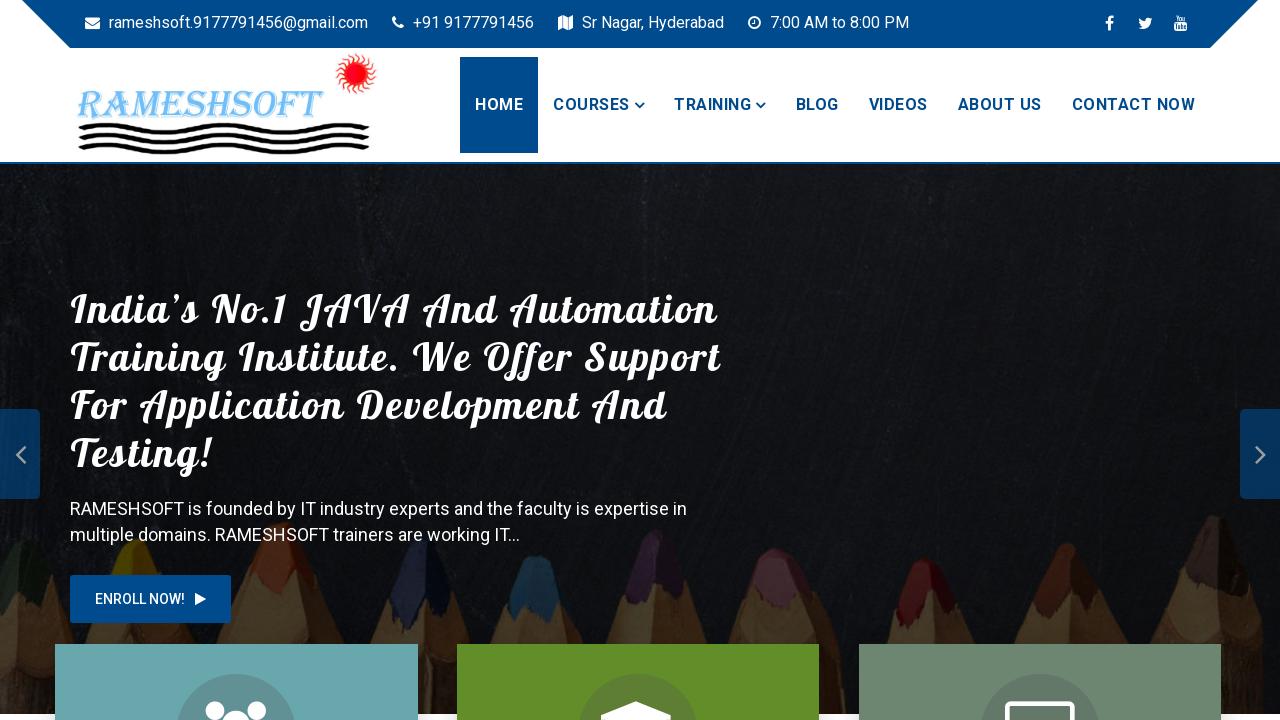

Verified body element is present on Rameshsoft website
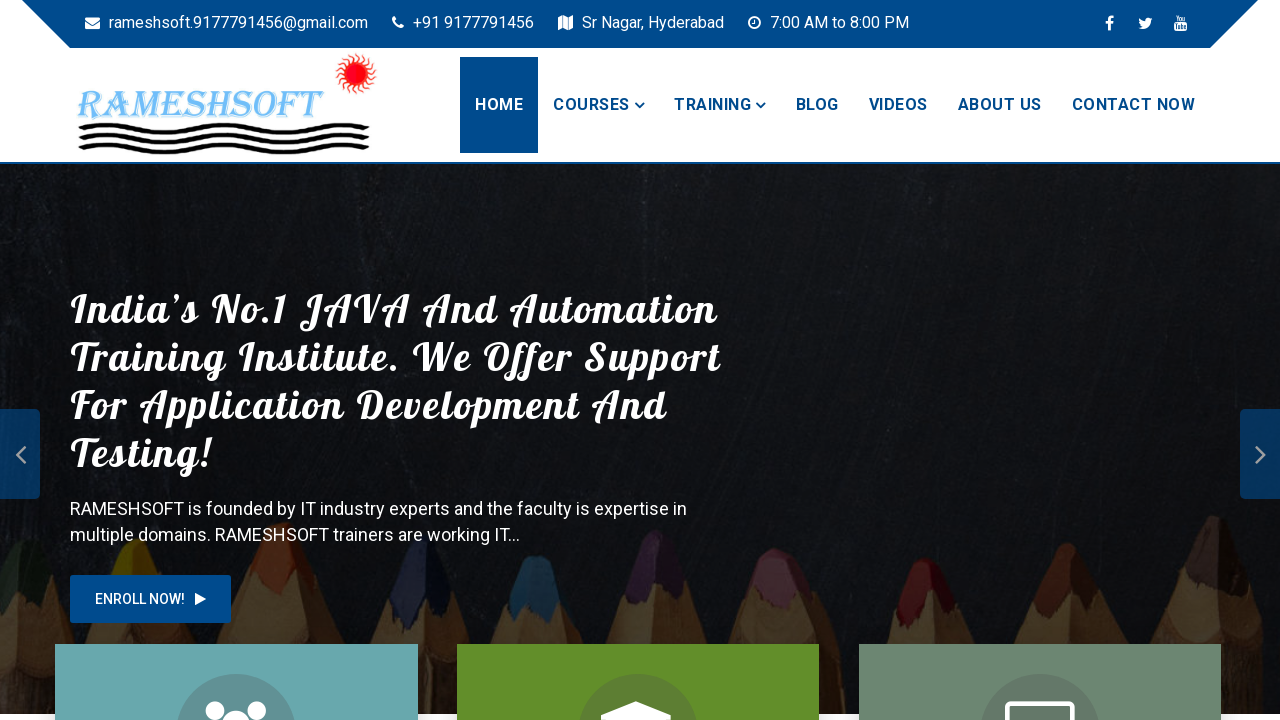

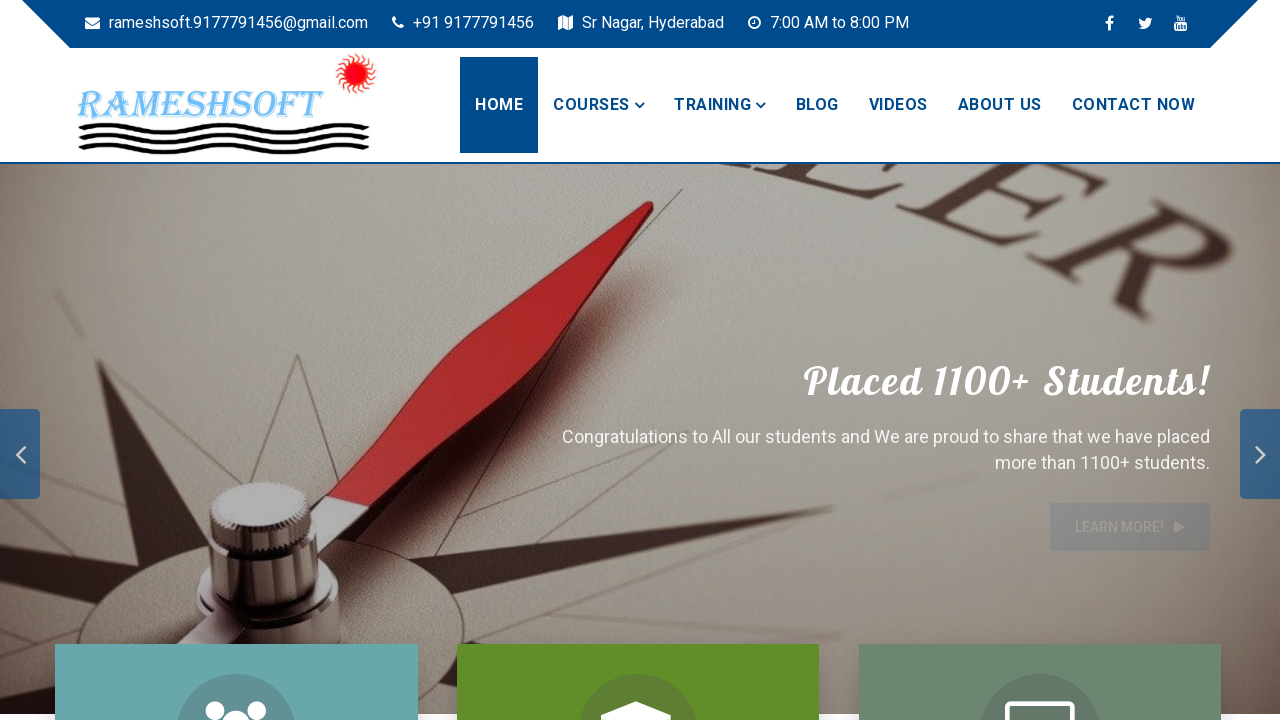